Basic browser automation test that navigates to Rahul Shetty Academy website and verifies the page loads by checking the title and current URL.

Starting URL: https://rahulshettyacademy.com

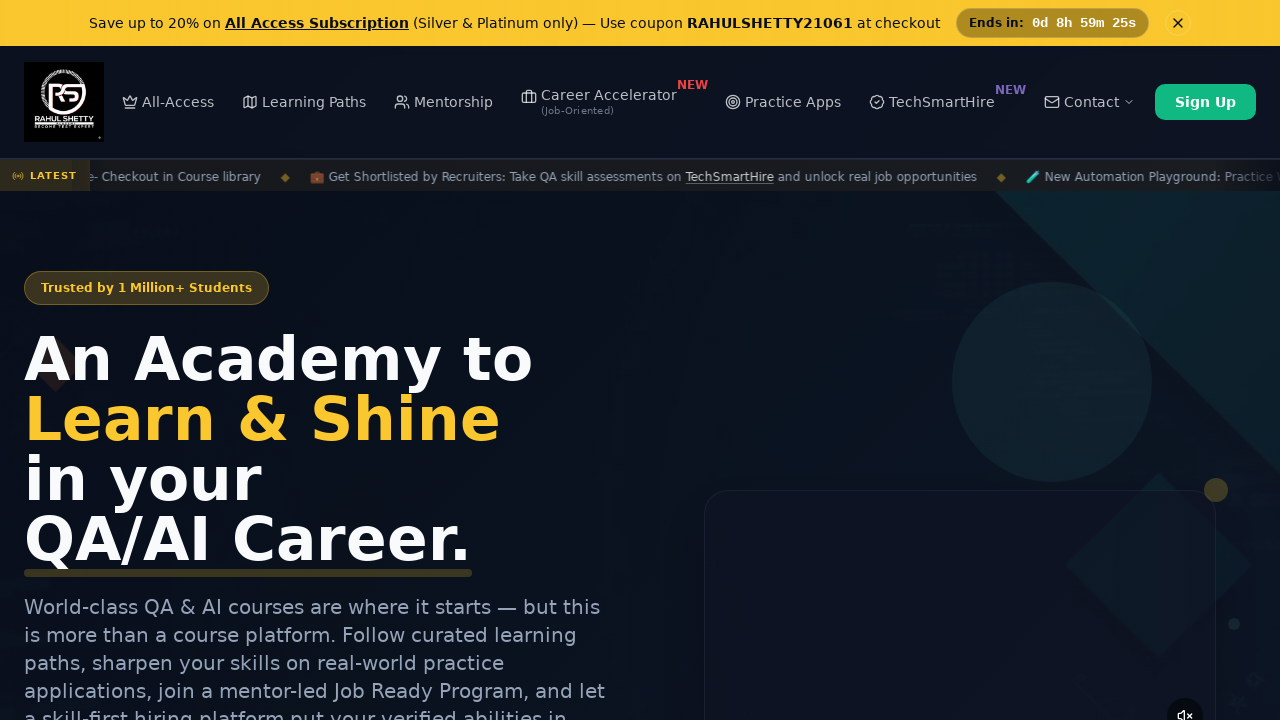

Waited for page to load with domcontentloaded state
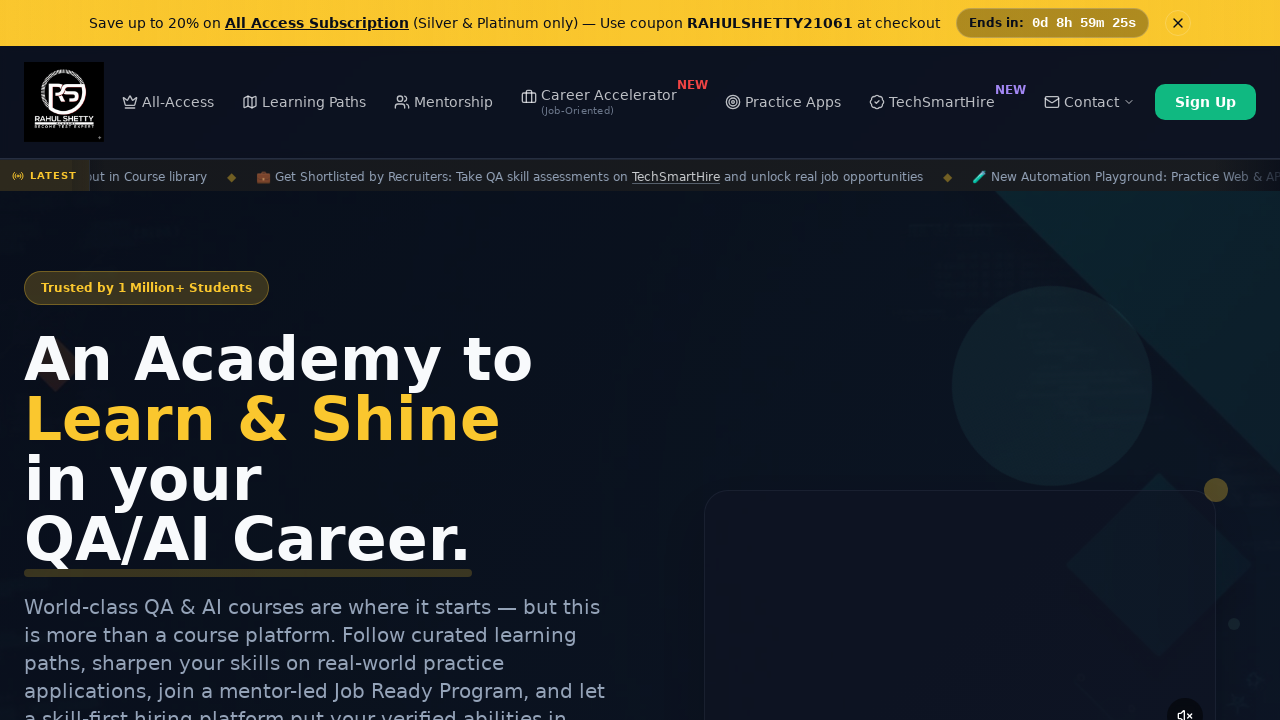

Retrieved page title: Rahul Shetty Academy | QA Automation, Playwright, AI Testing & Online Training
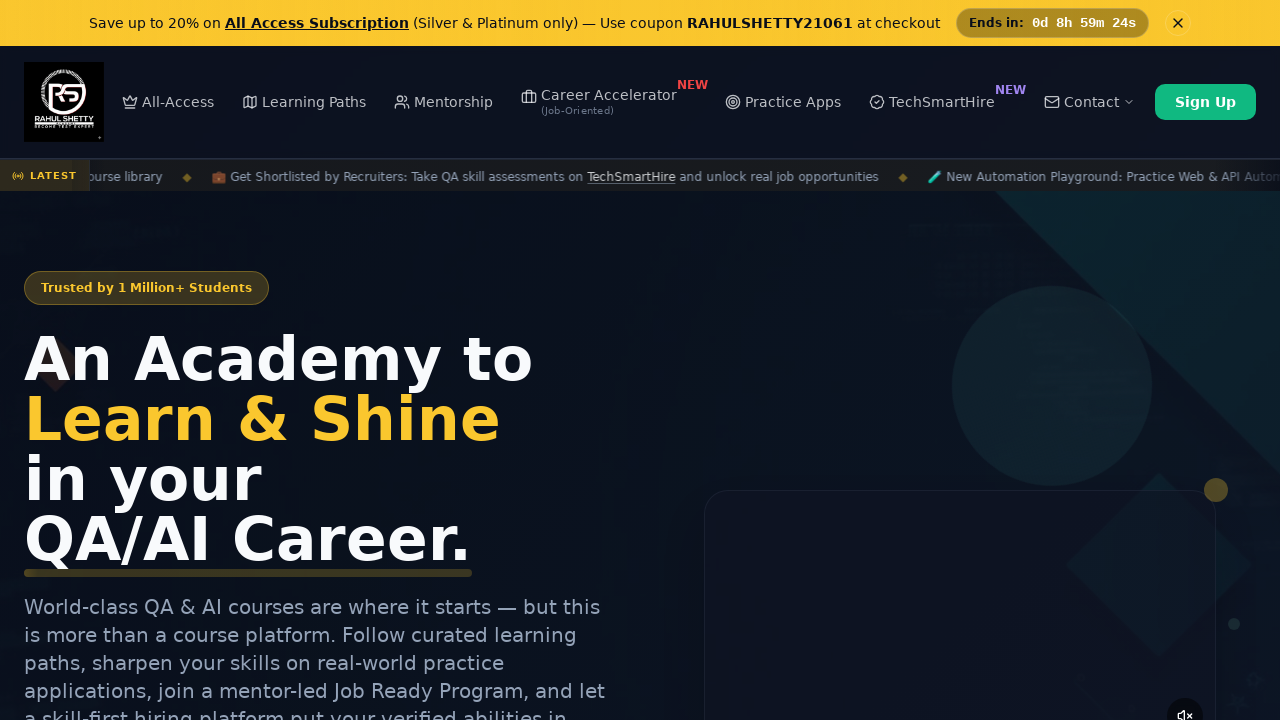

Retrieved current URL: https://rahulshettyacademy.com/
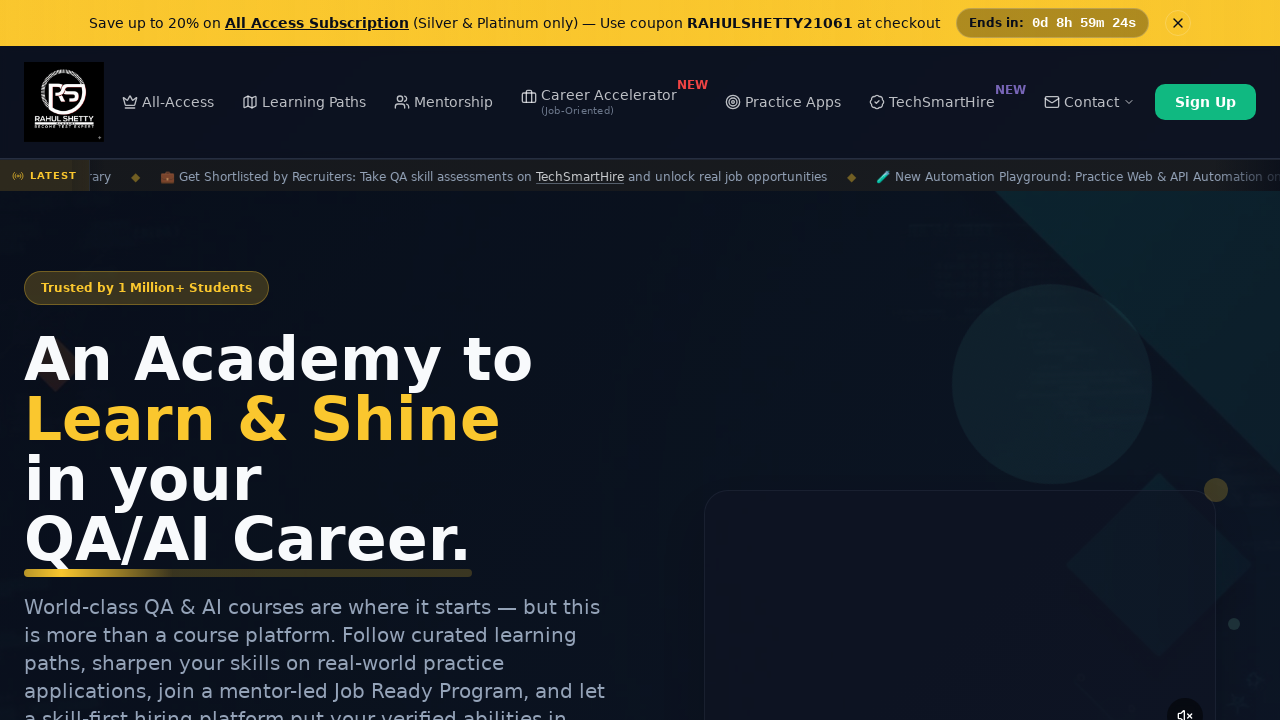

Test completed and browser closed
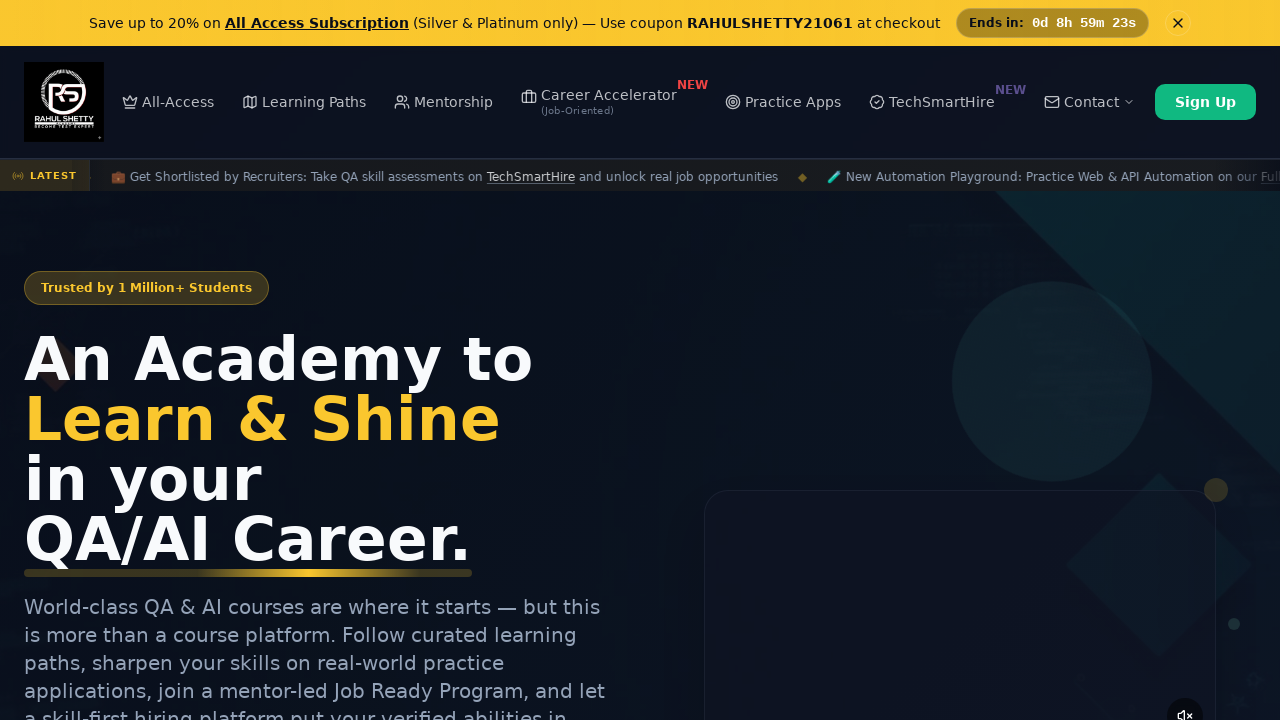

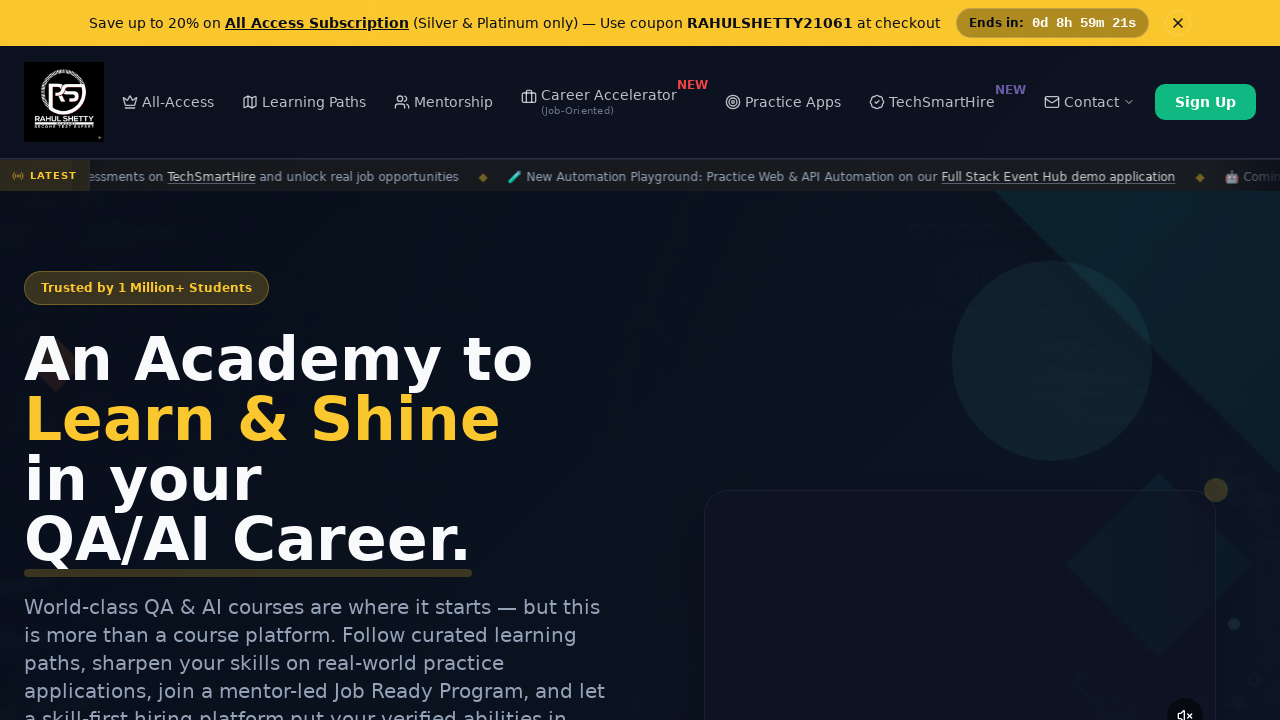